Tests key press functionality by sending a SPACE key press and verifying that the page correctly displays the entered key.

Starting URL: http://the-internet.herokuapp.com/key_presses

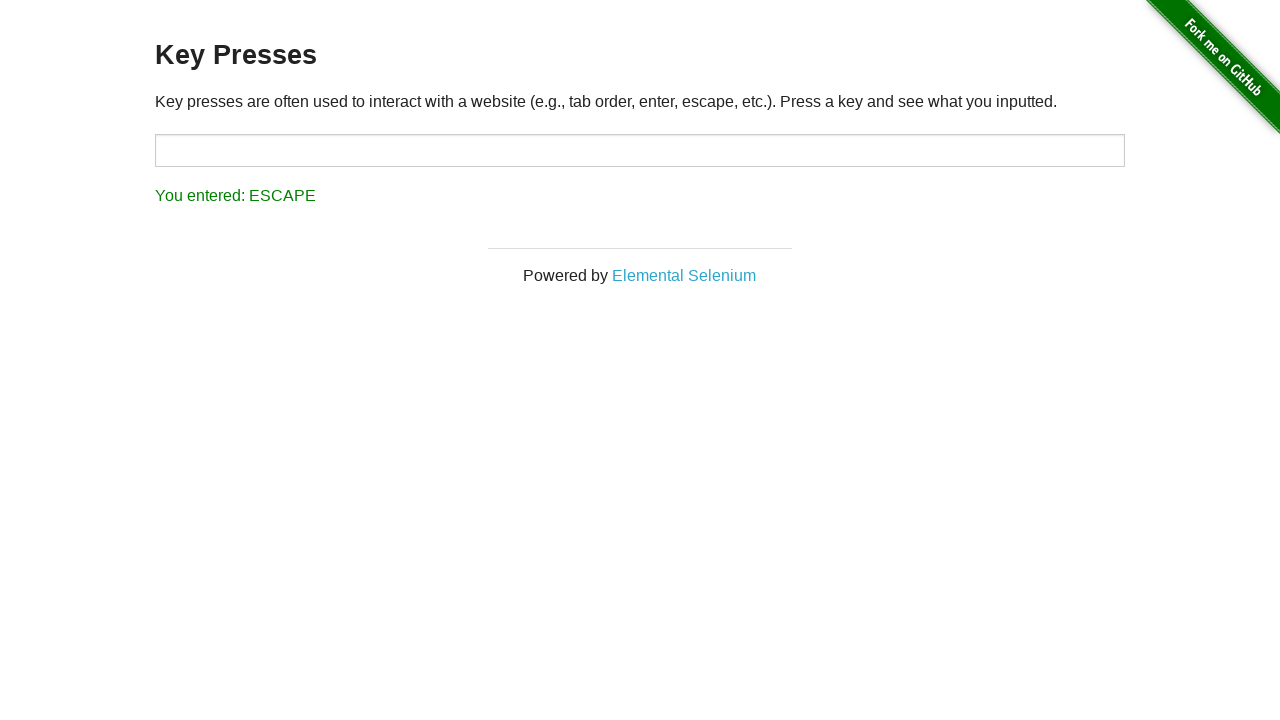

Pressed SPACE key
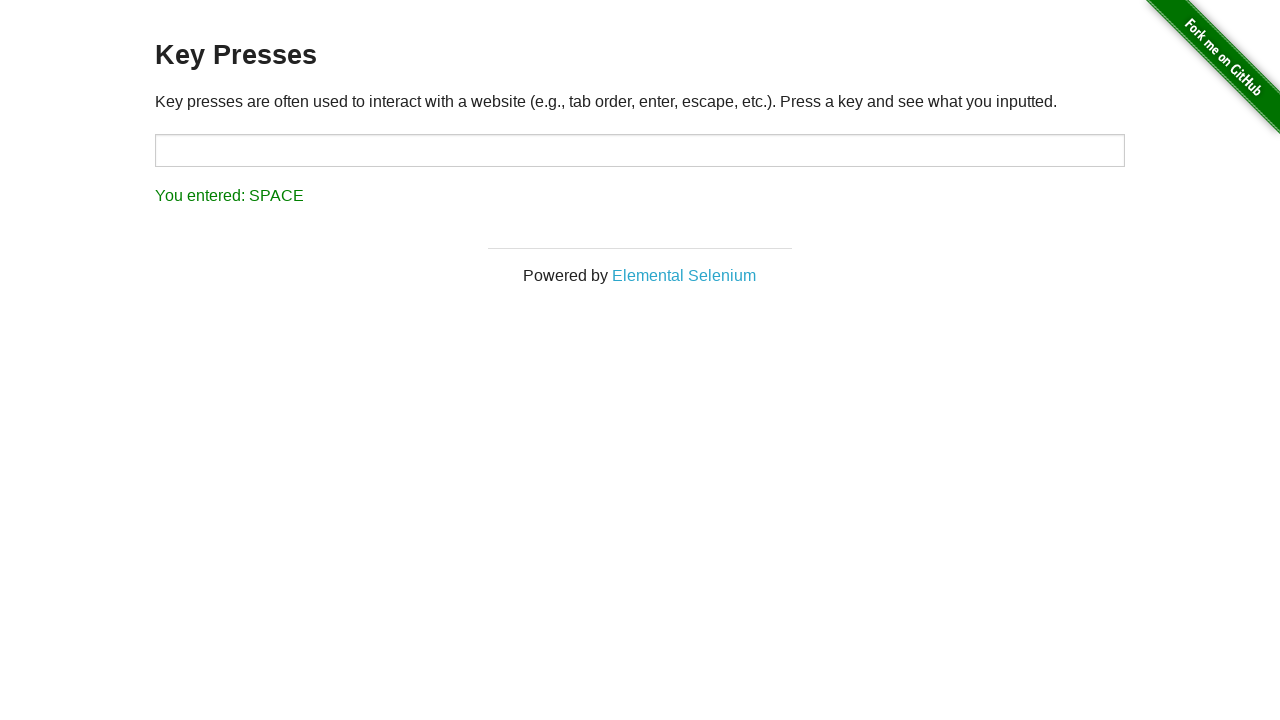

Retrieved result text from #result element
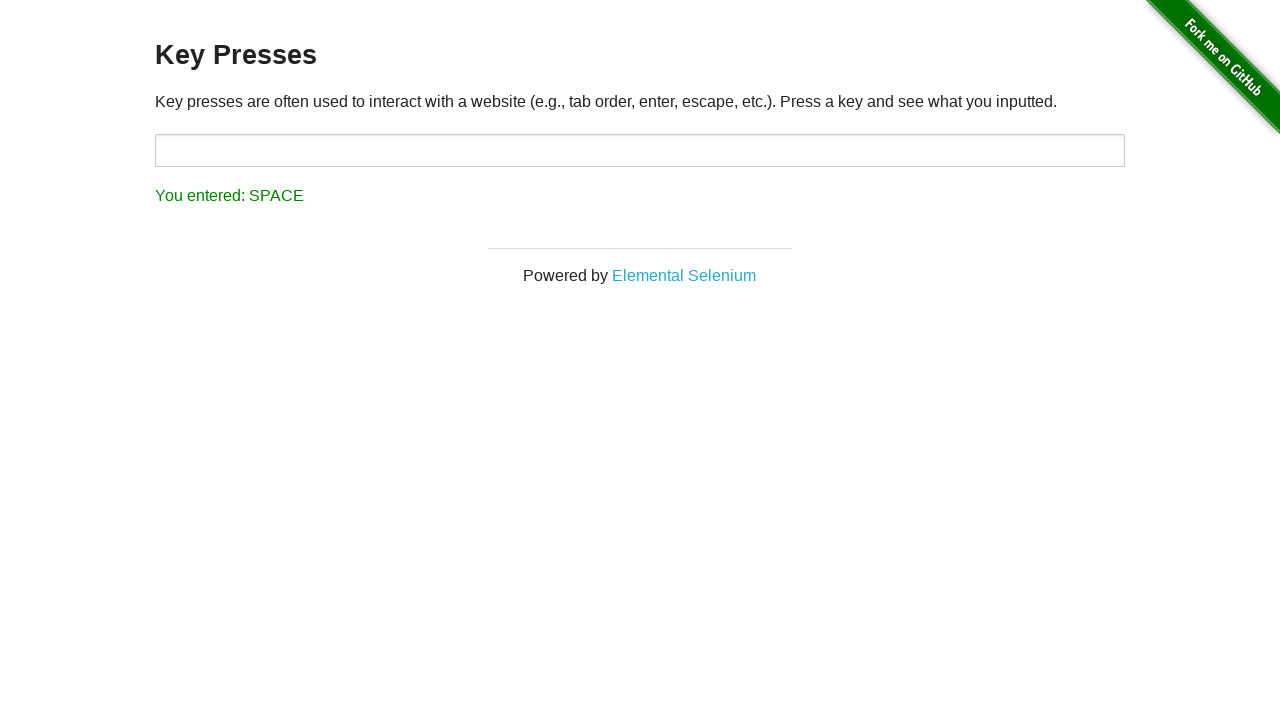

Verified that result text equals 'You entered: SPACE'
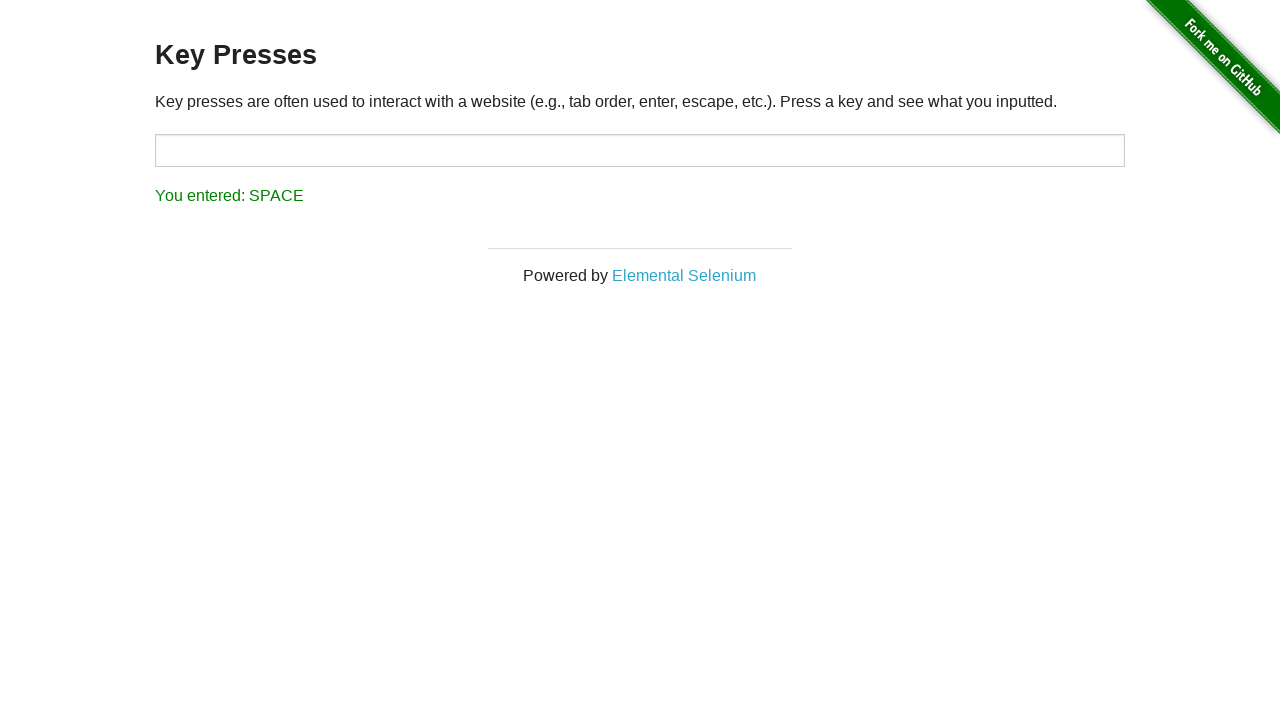

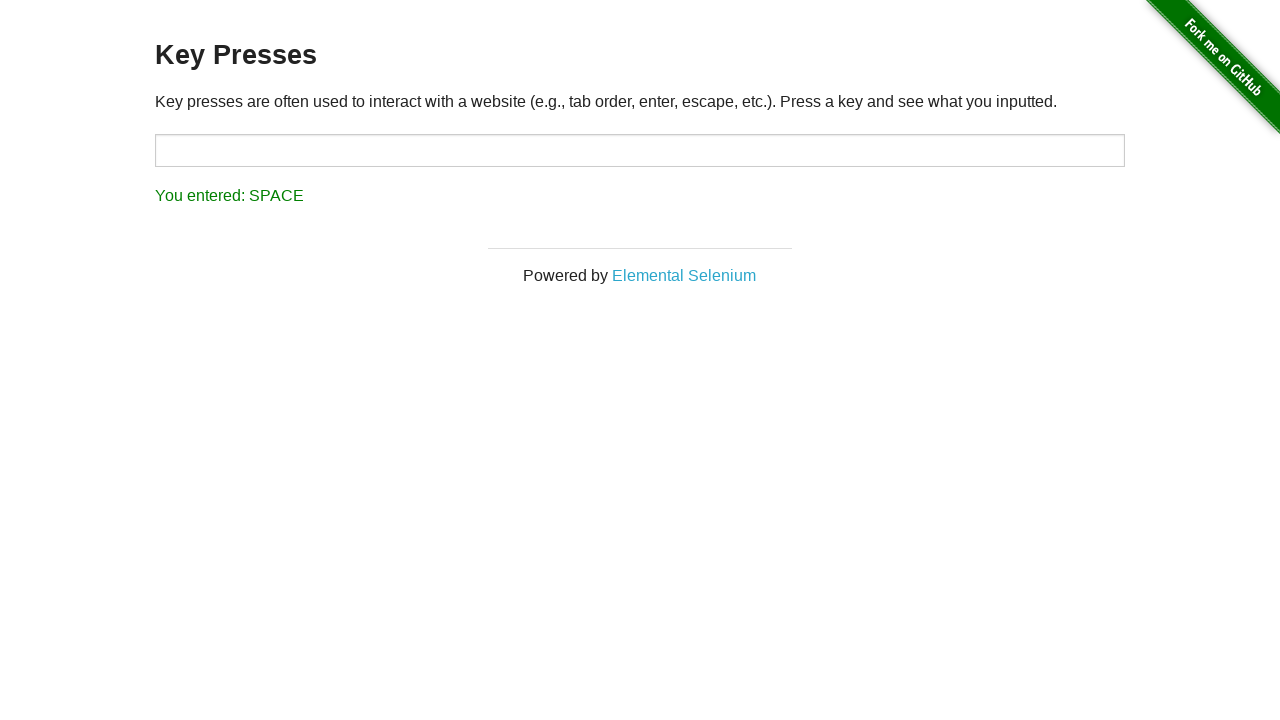